Tests the dynamic table form by expanding the Table Data section, filling in Caption and Id fields, and clicking the Refresh Table button.

Starting URL: https://testpages.herokuapp.com/styled/tag/dynamic-table.html

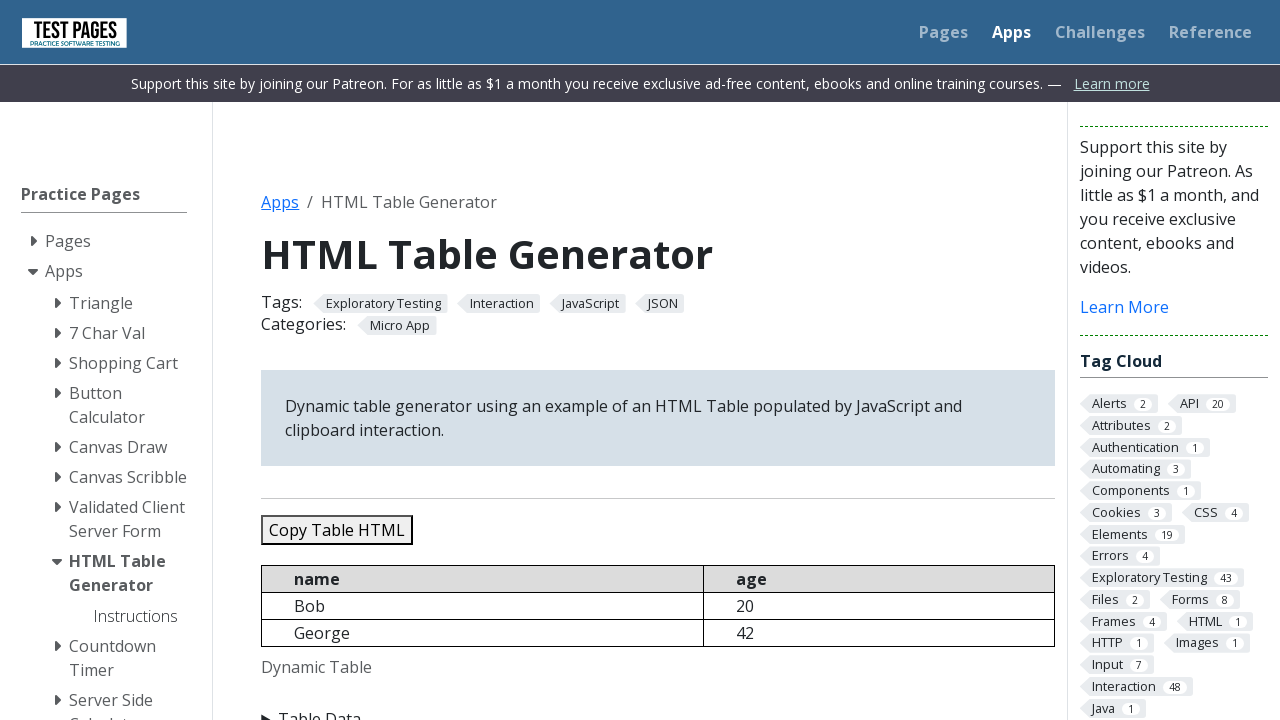

Navigated to dynamic table test page
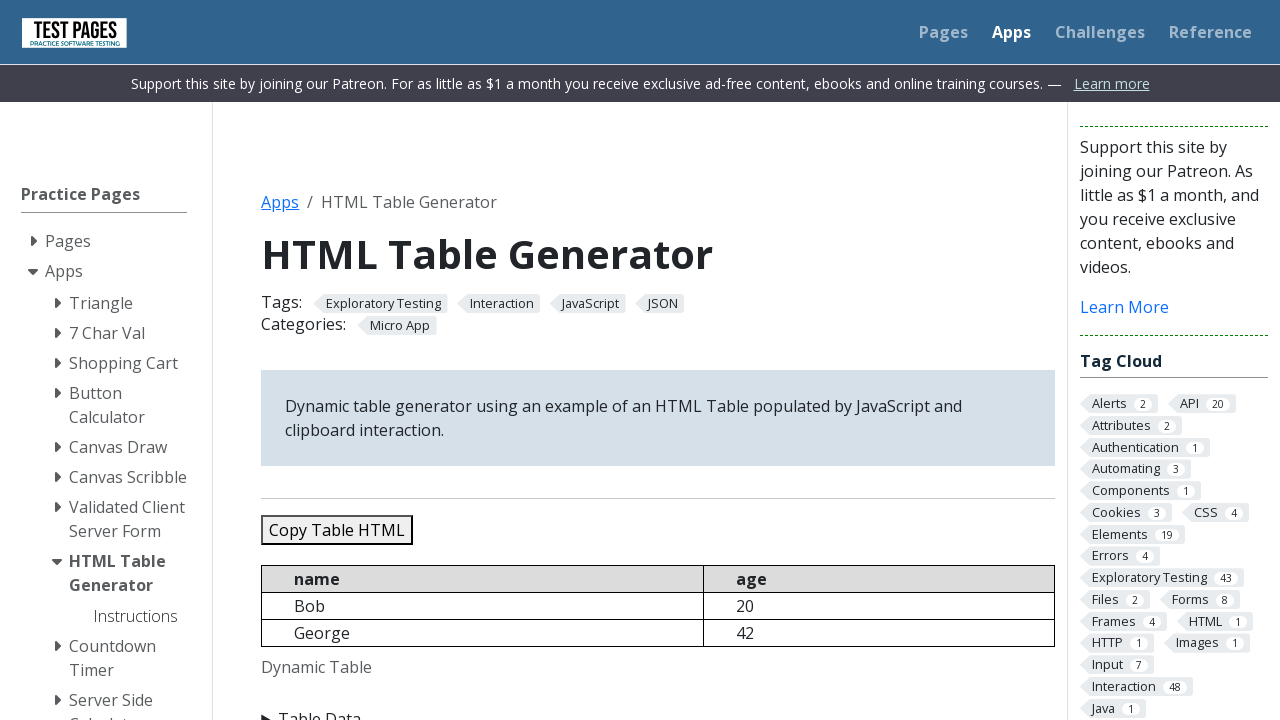

Clicked on Table Data section to expand it at (658, 708) on xpath=//summary[text()='Table Data']
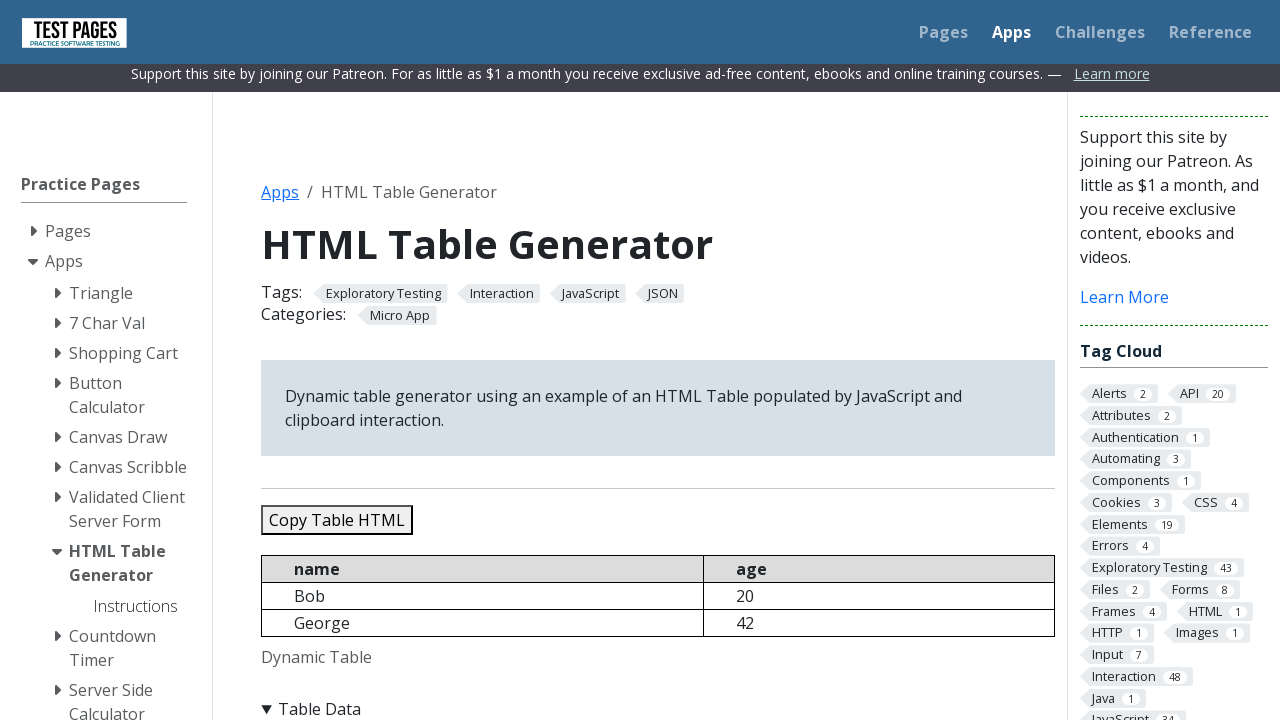

Clicked on Caption field at (421, 360) on #caption
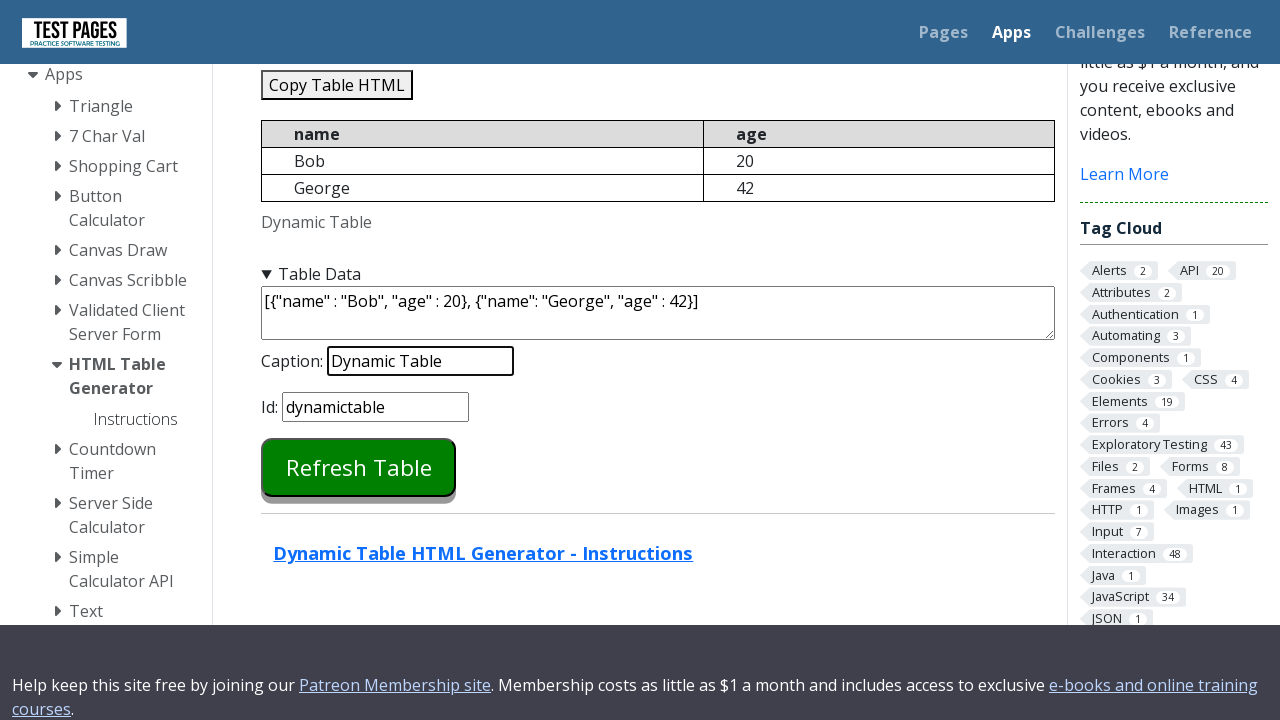

Cleared Caption field on #caption
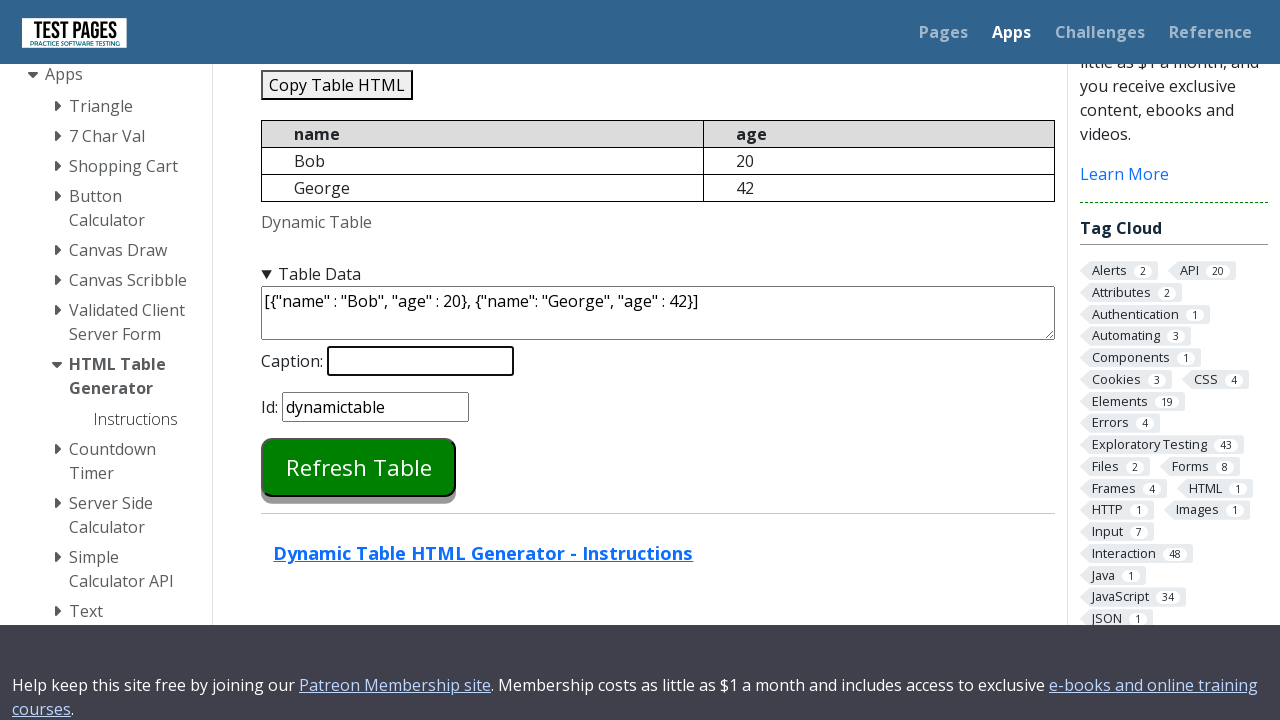

Entered 'Alina' in Caption field on #caption
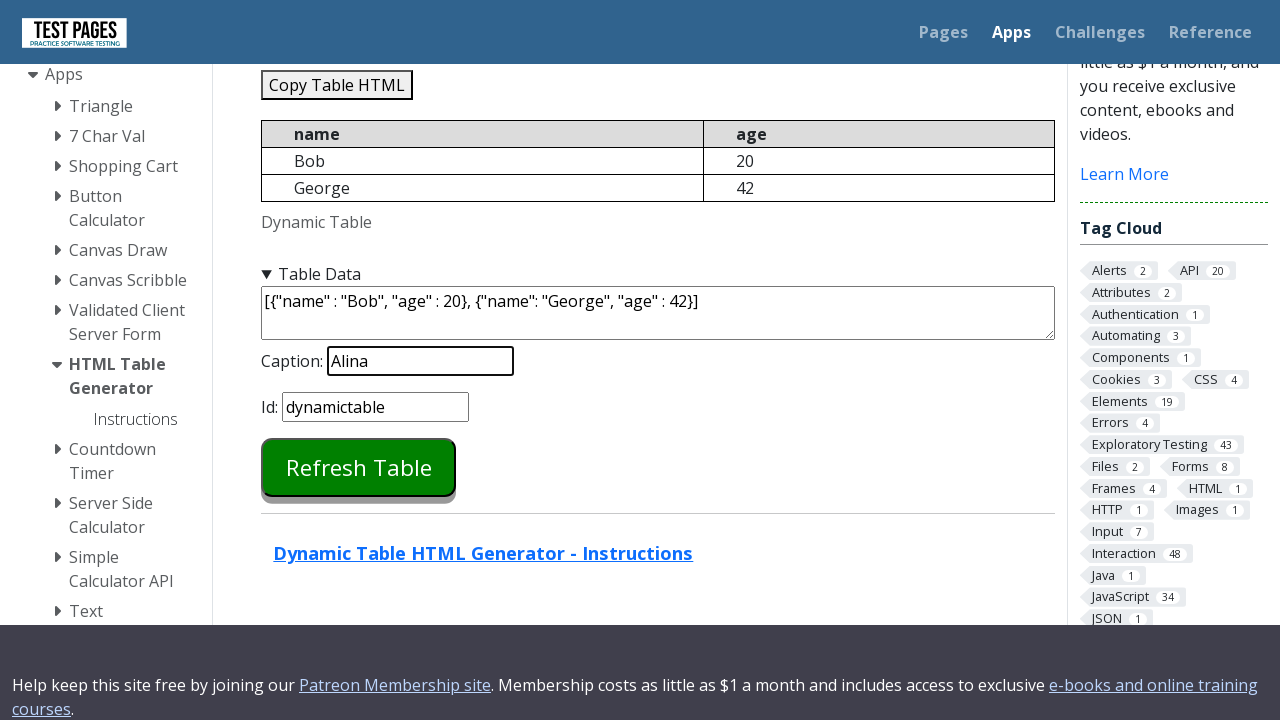

Clicked on Id field at (376, 406) on #tableid
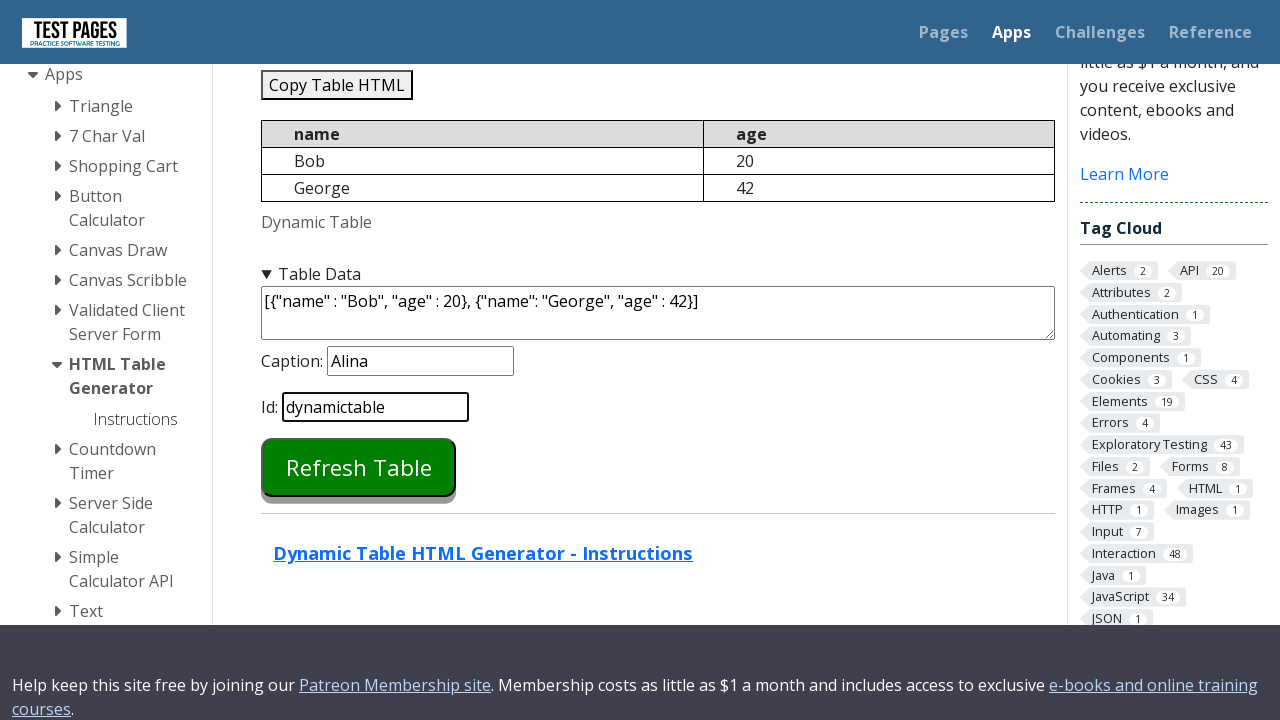

Cleared Id field on #tableid
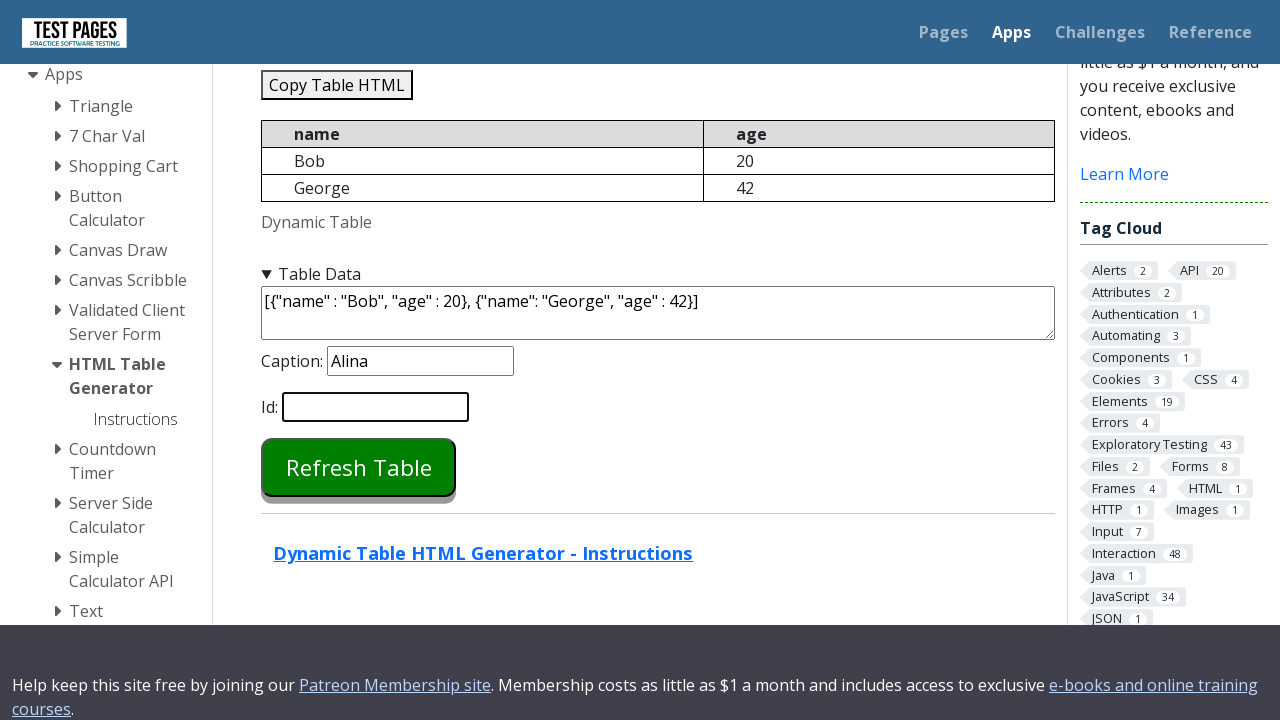

Entered '123' in Id field on #tableid
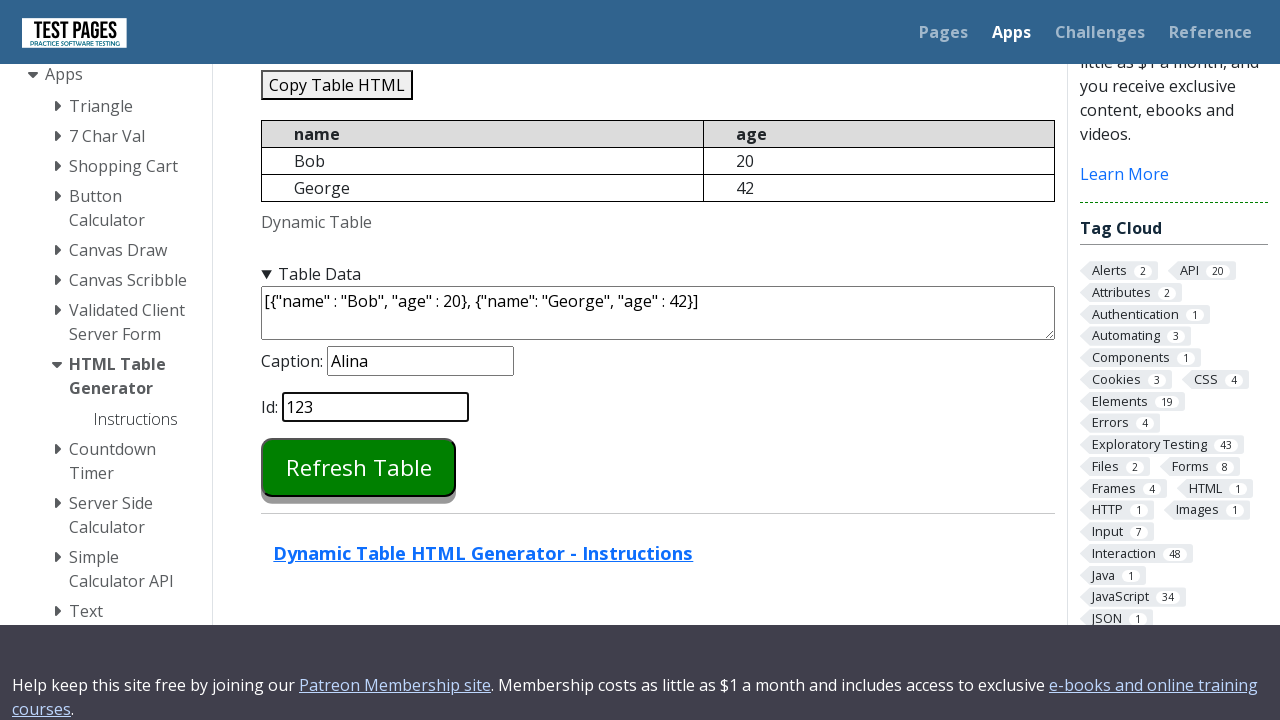

Clicked Refresh Table button to update the table with new data at (359, 467) on #refreshtable
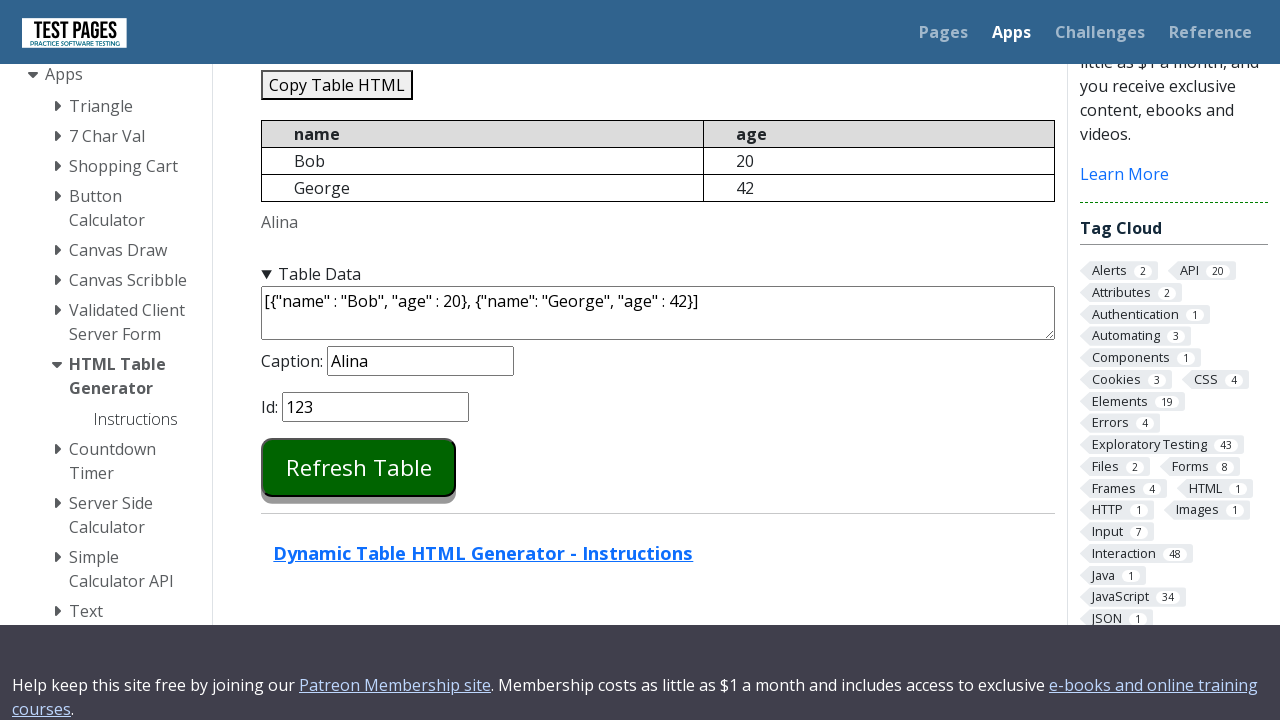

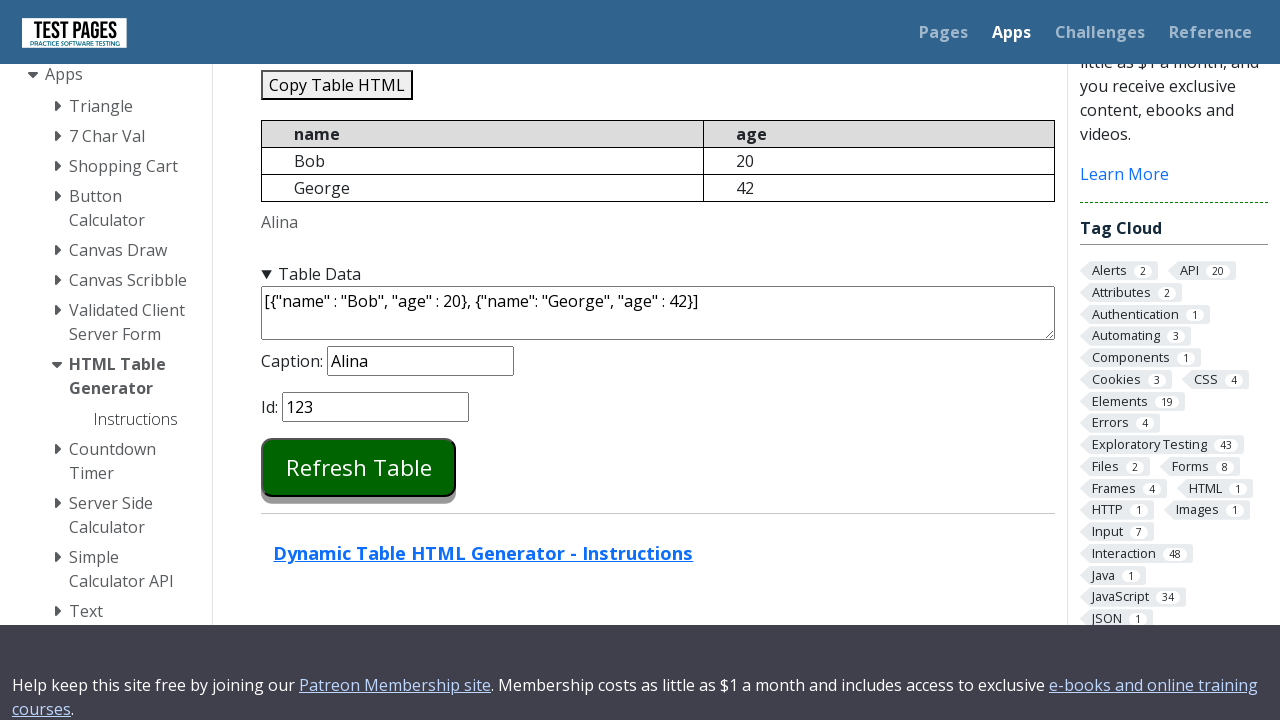